Tests the date picker functionality by selecting a specific date (May 18, 1996) using year and month dropdowns, then clicking on the day

Starting URL: https://demoqa.com/date-picker

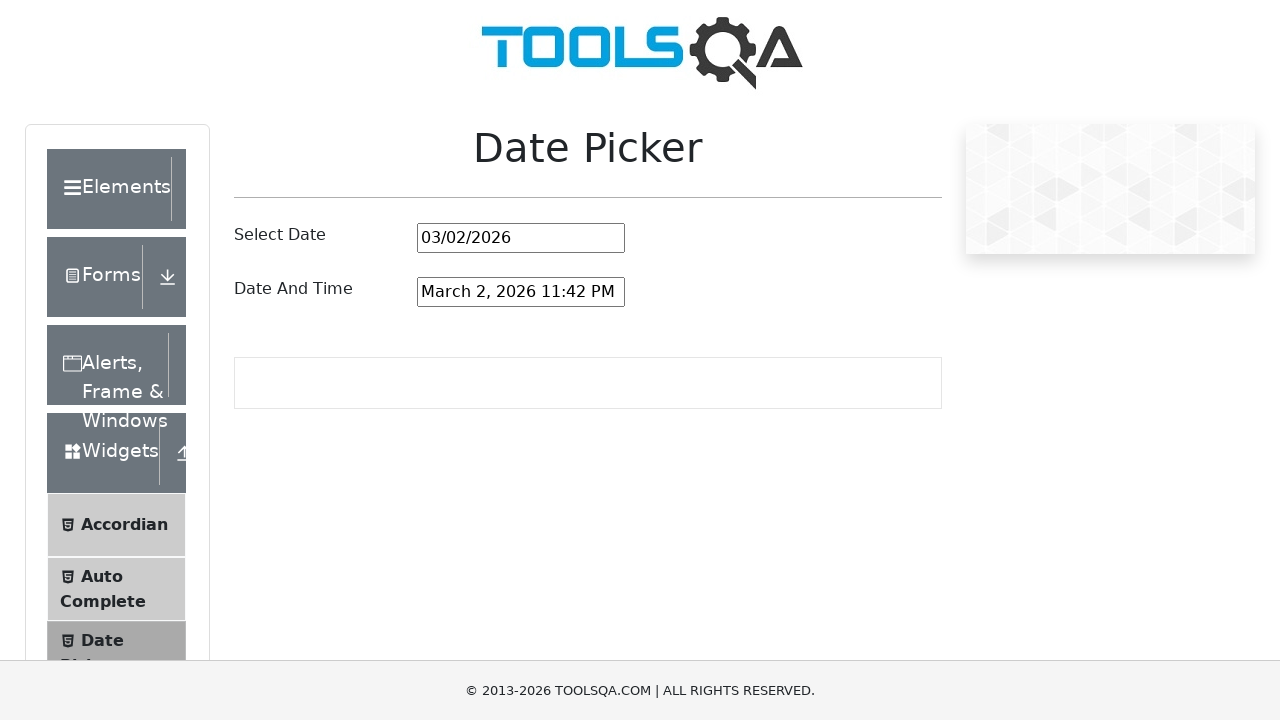

Clicked on date picker input to open the calendar at (521, 238) on #datePickerMonthYearInput
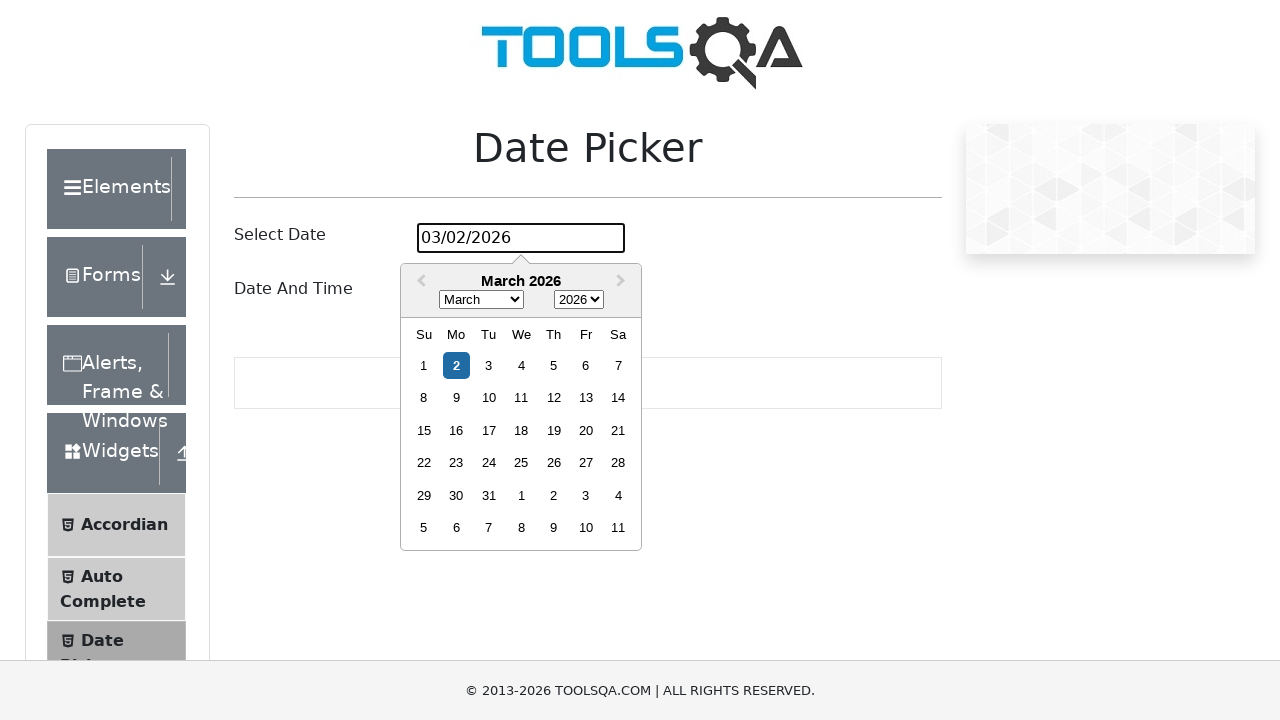

Selected year 1996 from year dropdown on .react-datepicker__year-select
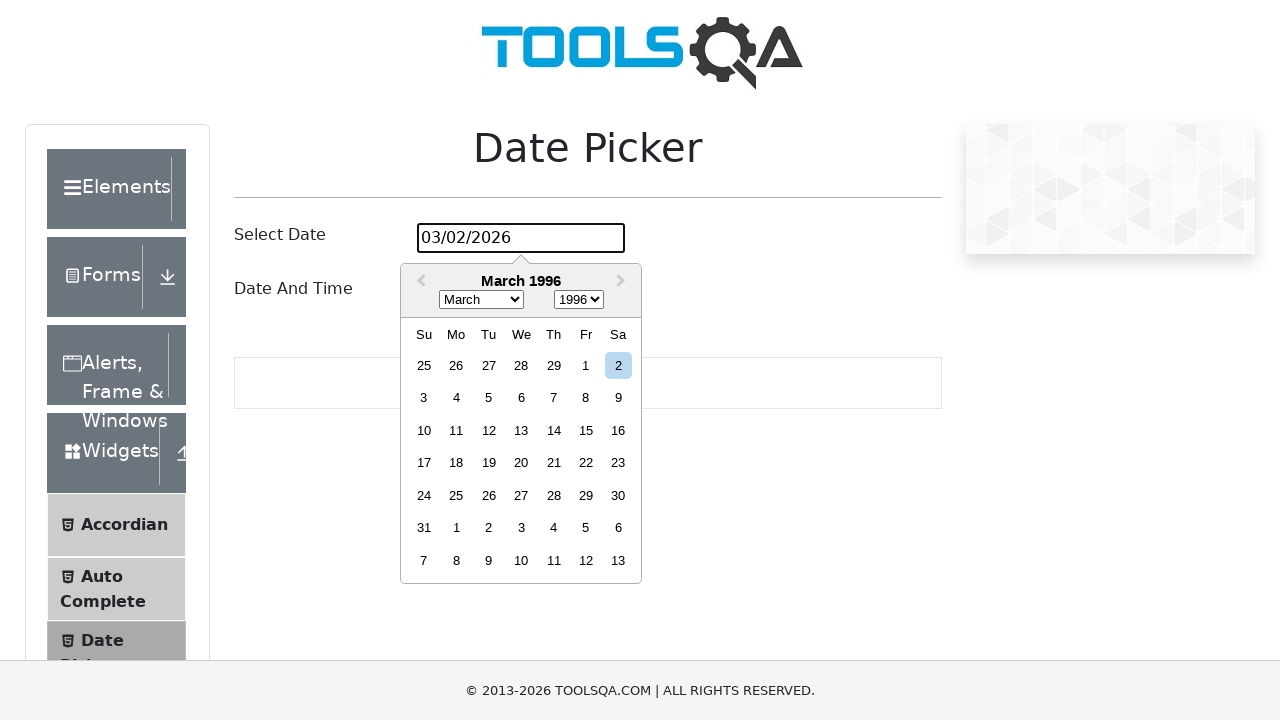

Selected May from month dropdown on .react-datepicker__month-select
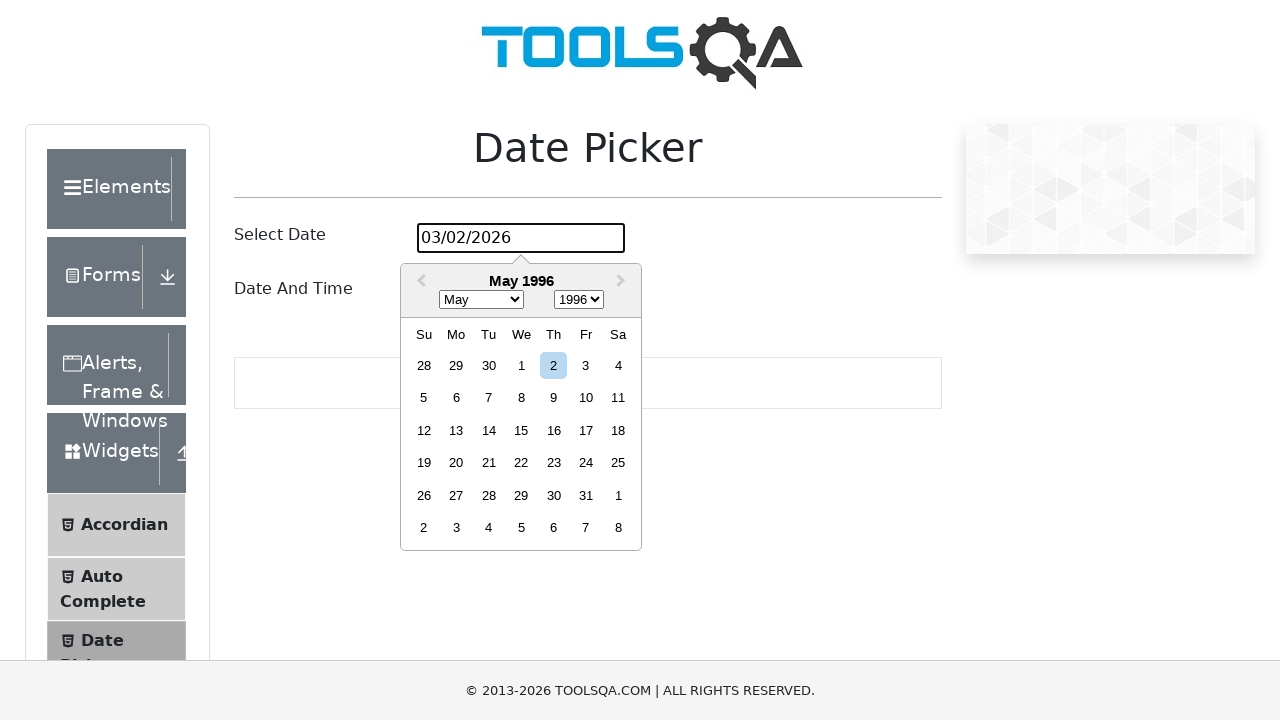

Clicked on day 18 in the calendar at (618, 430) on .react-datepicker__day--018
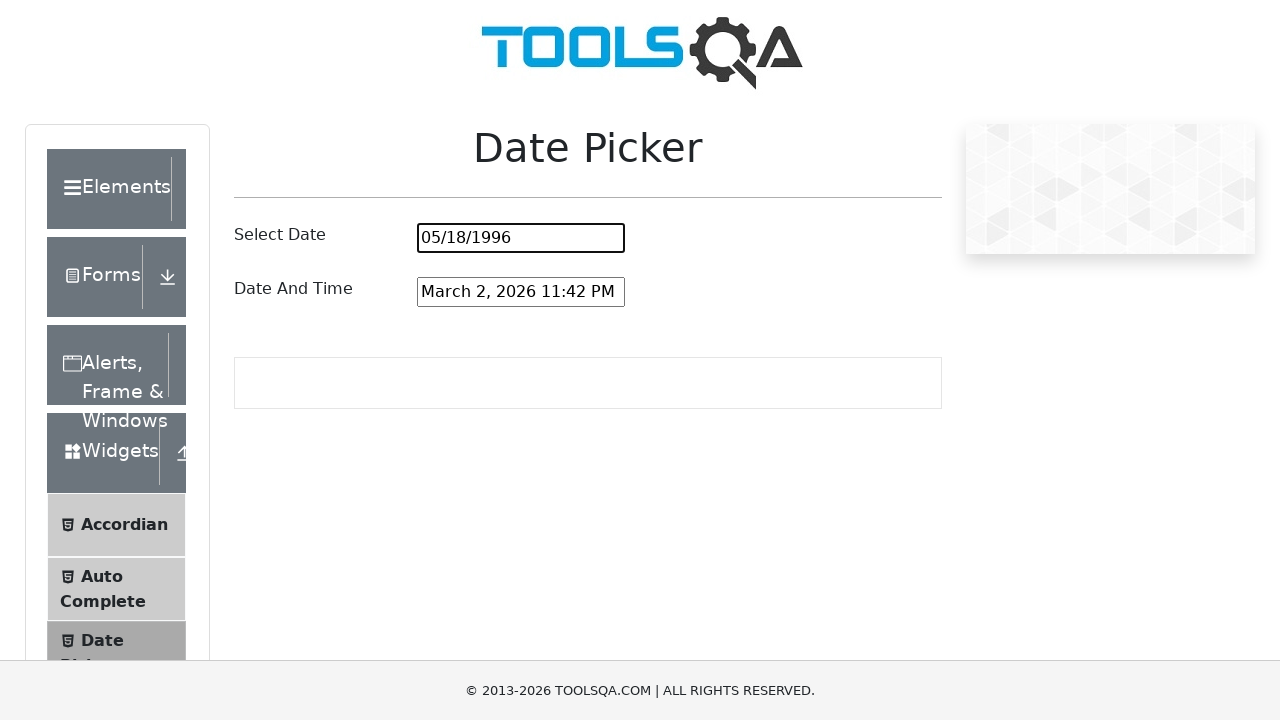

Verified that the date picker shows the correct date: 05/18/1996
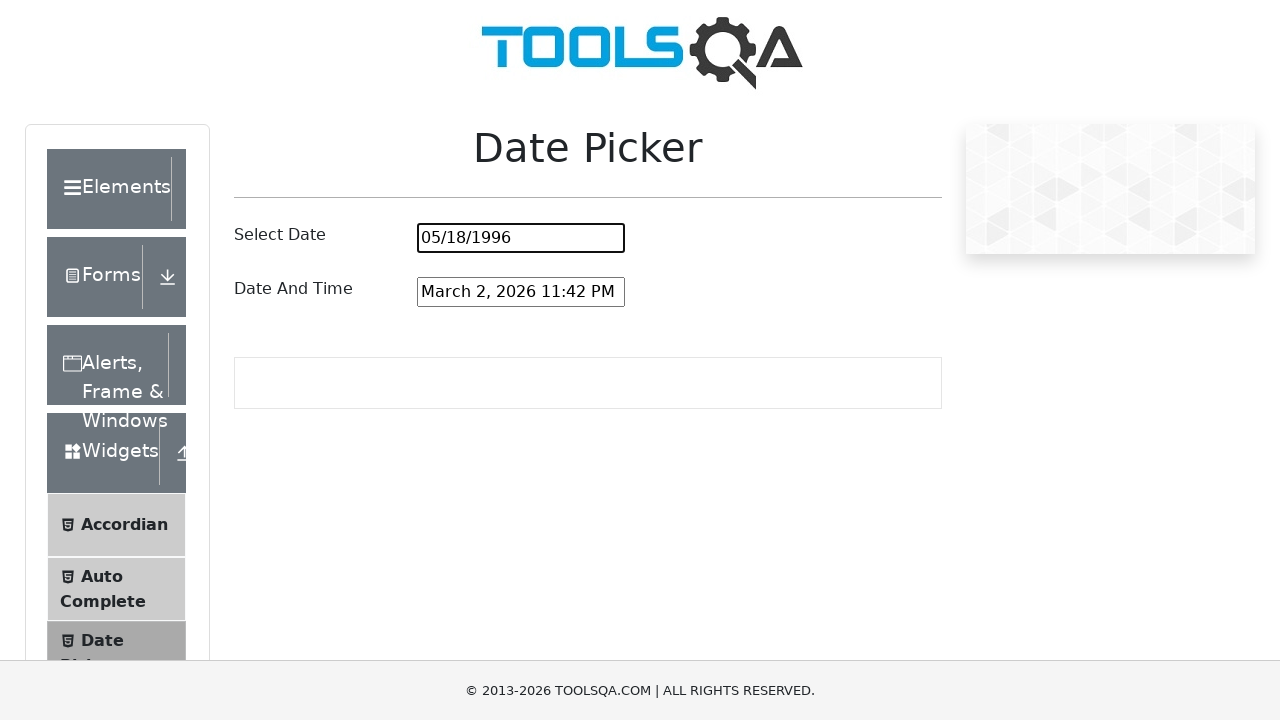

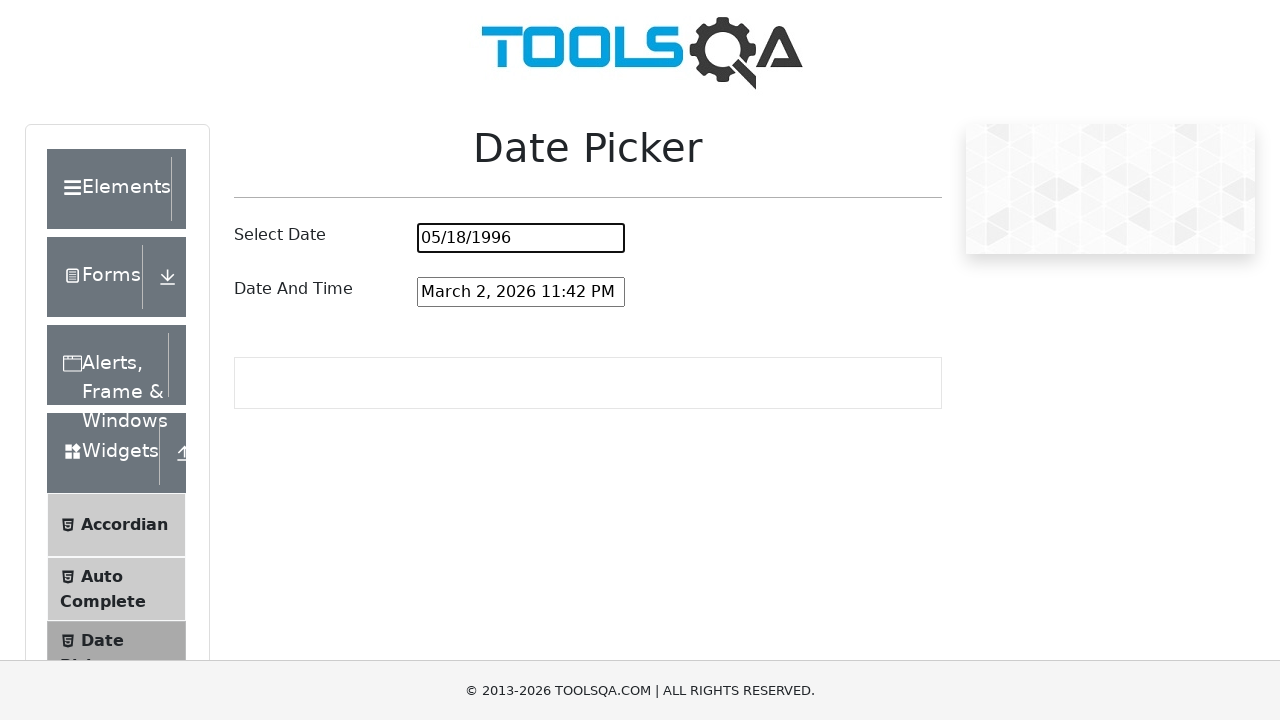